Tests web table interaction by selecting checkboxes for specific users (Joe.Root and John.Smith) in a practice page table using XPath navigation.

Starting URL: https://selectorshub.com/xpath-practice-page/

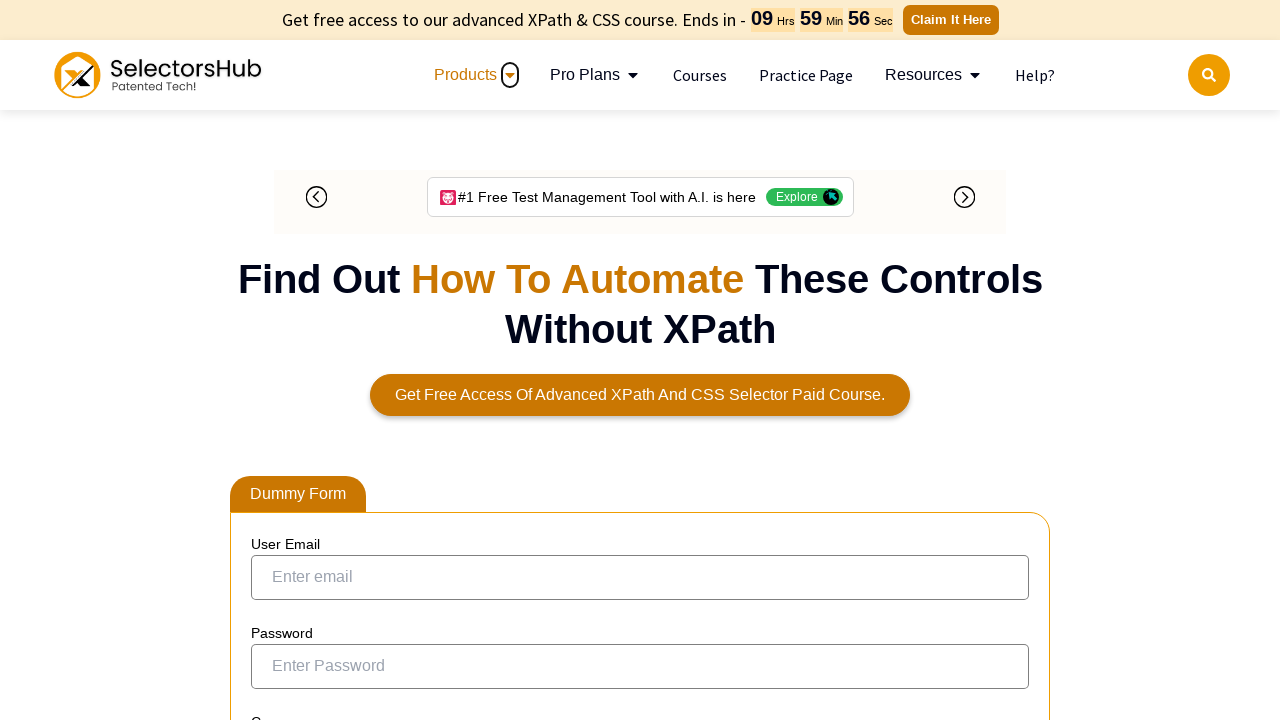

Selected checkbox for Joe.Root using XPath navigation through table structure at (274, 353) on xpath=//a[text()='Joe.Root']/parent::td/preceding-sibling::td/input[@type='check
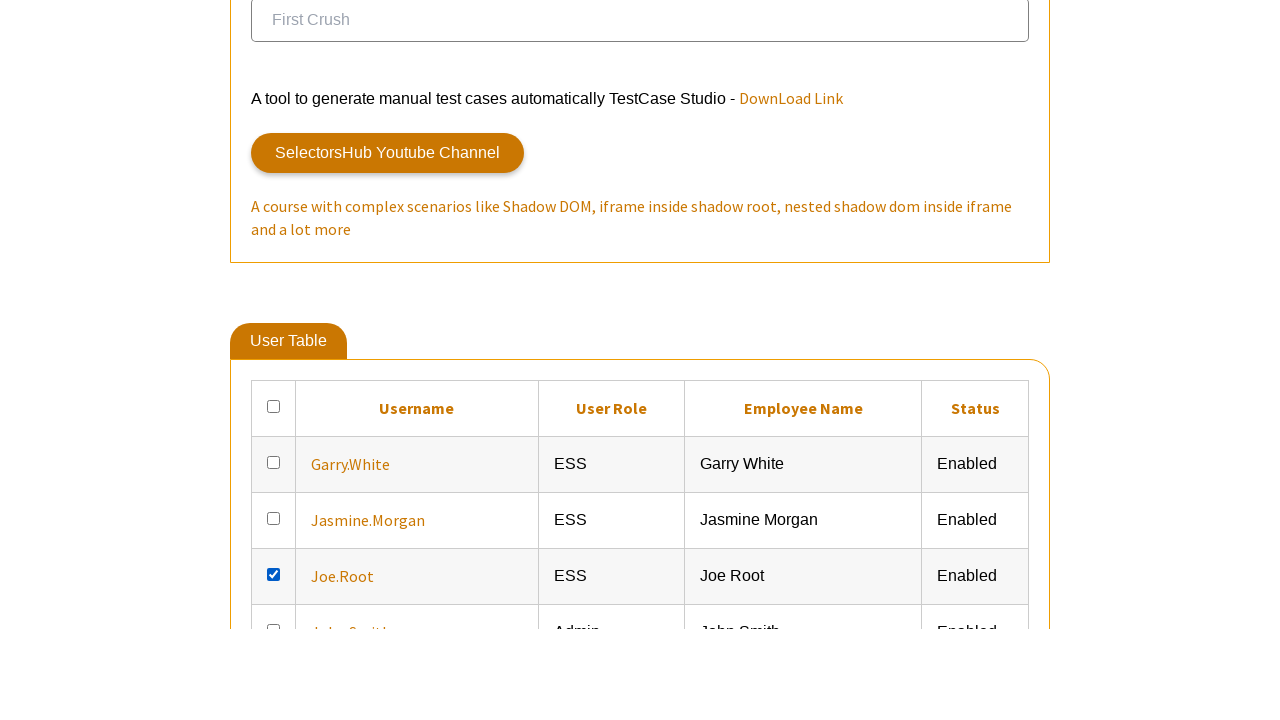

Selected checkbox for John.Smith using XPath navigation through table structure at (274, 360) on xpath=//a[text()='John.Smith']/parent::td/preceding-sibling::td/input[@type='che
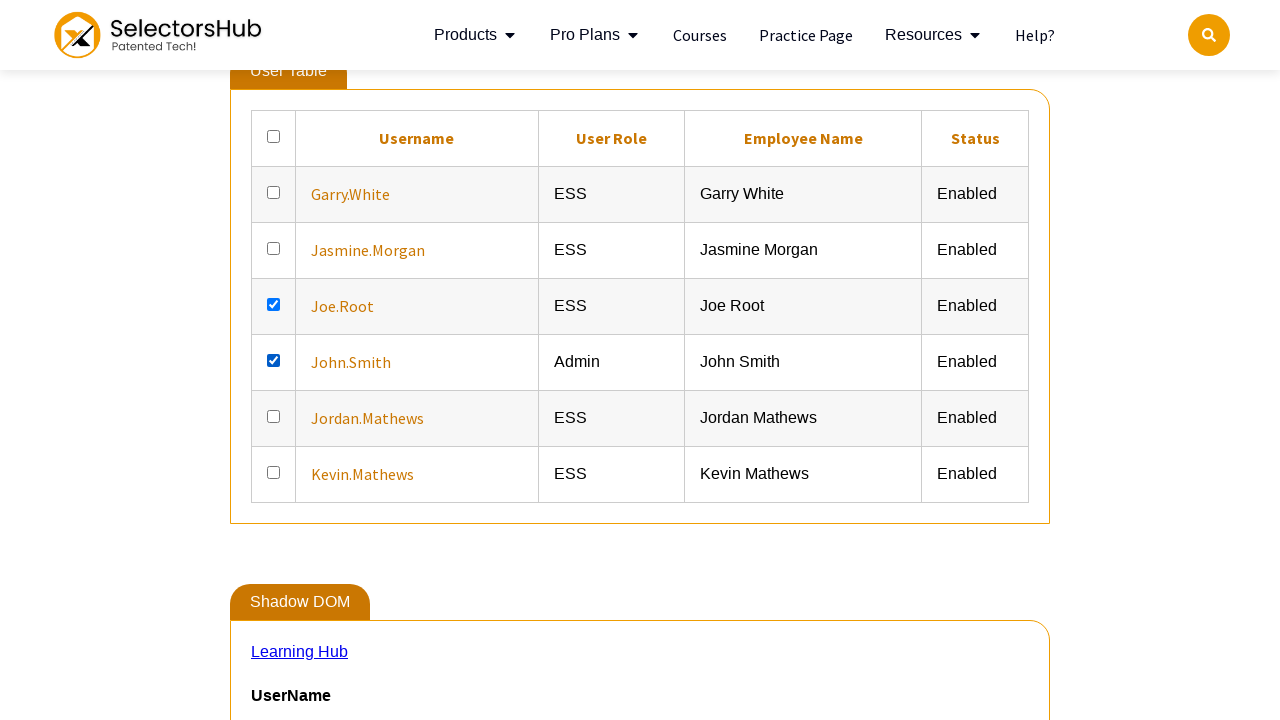

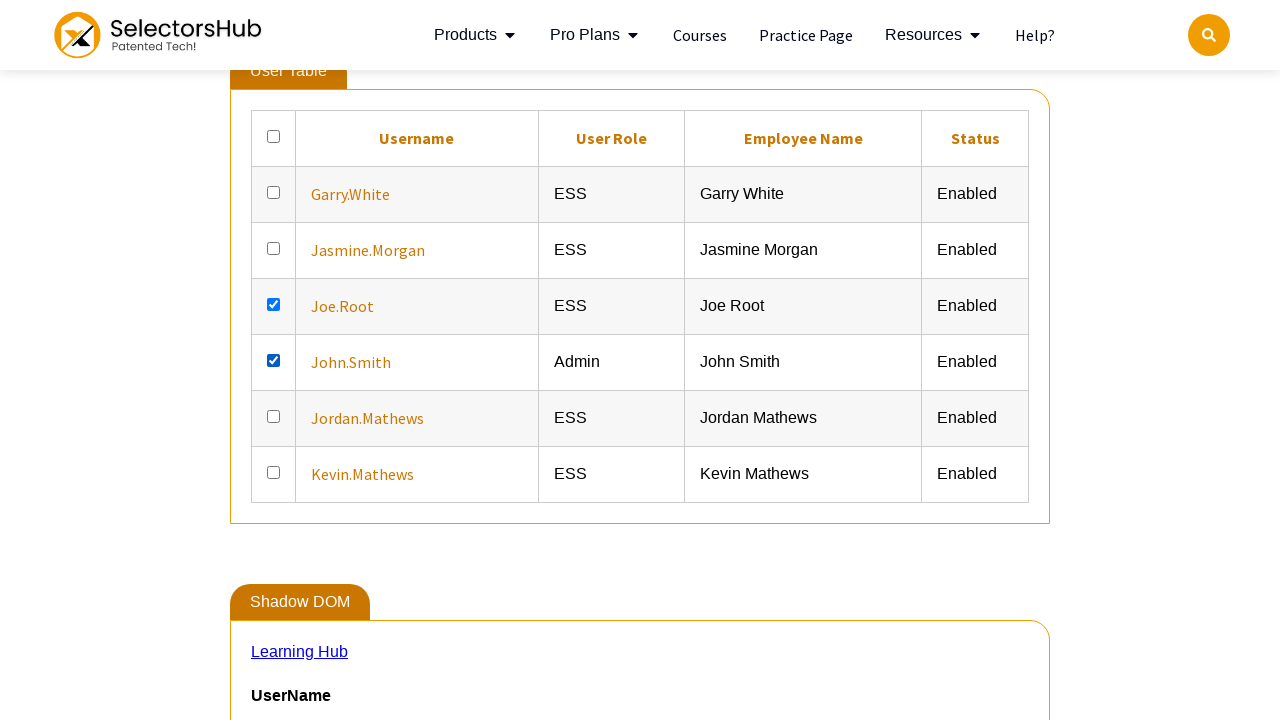